Tests moving a slider by pressing arrow keys multiple times

Starting URL: https://bonigarcia.dev/selenium-webdriver-java/web-form.html

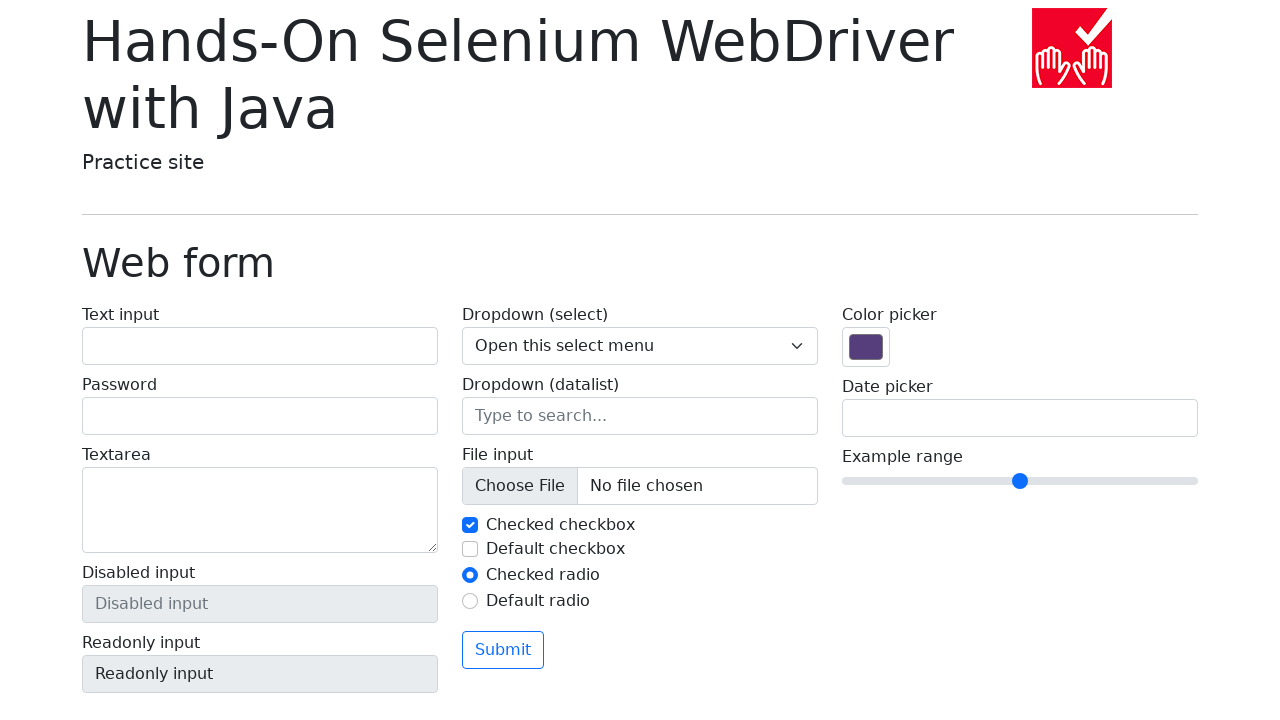

Navigated to web form page
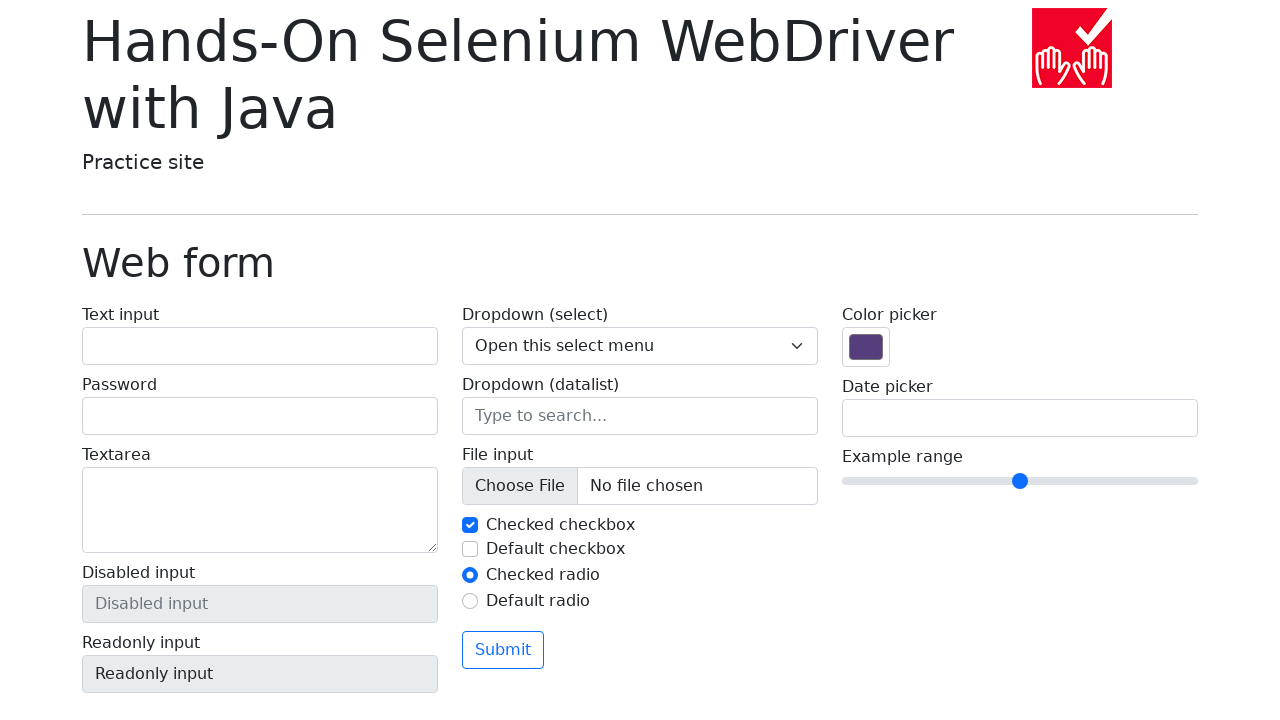

Located slider element
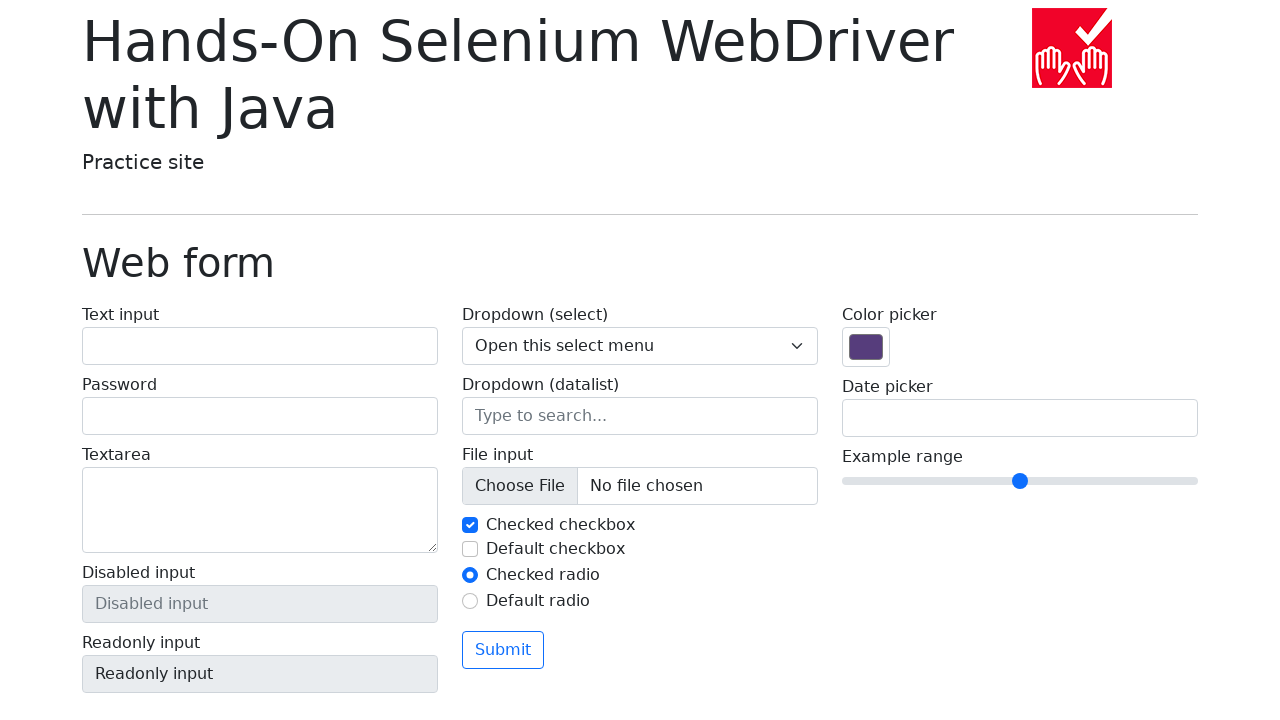

Retrieved initial slider value: 5
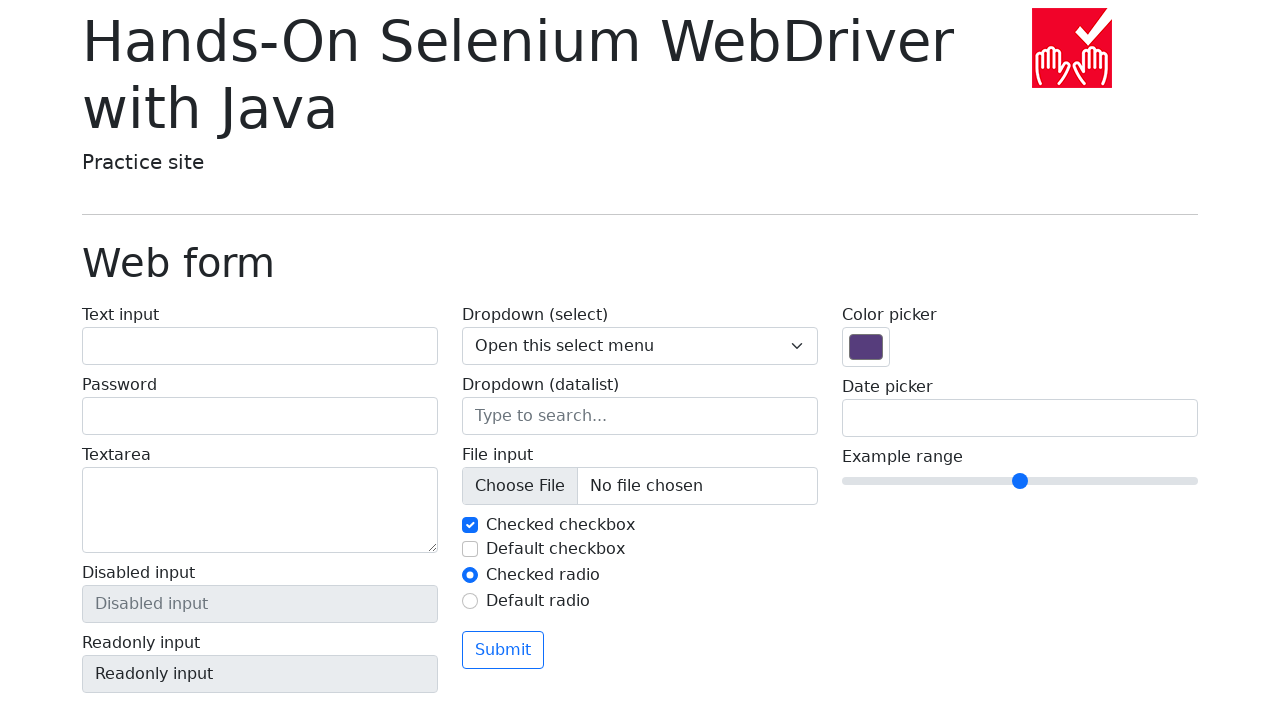

Pressed ArrowRight key 1/5 times to move slider on [name='my-range']
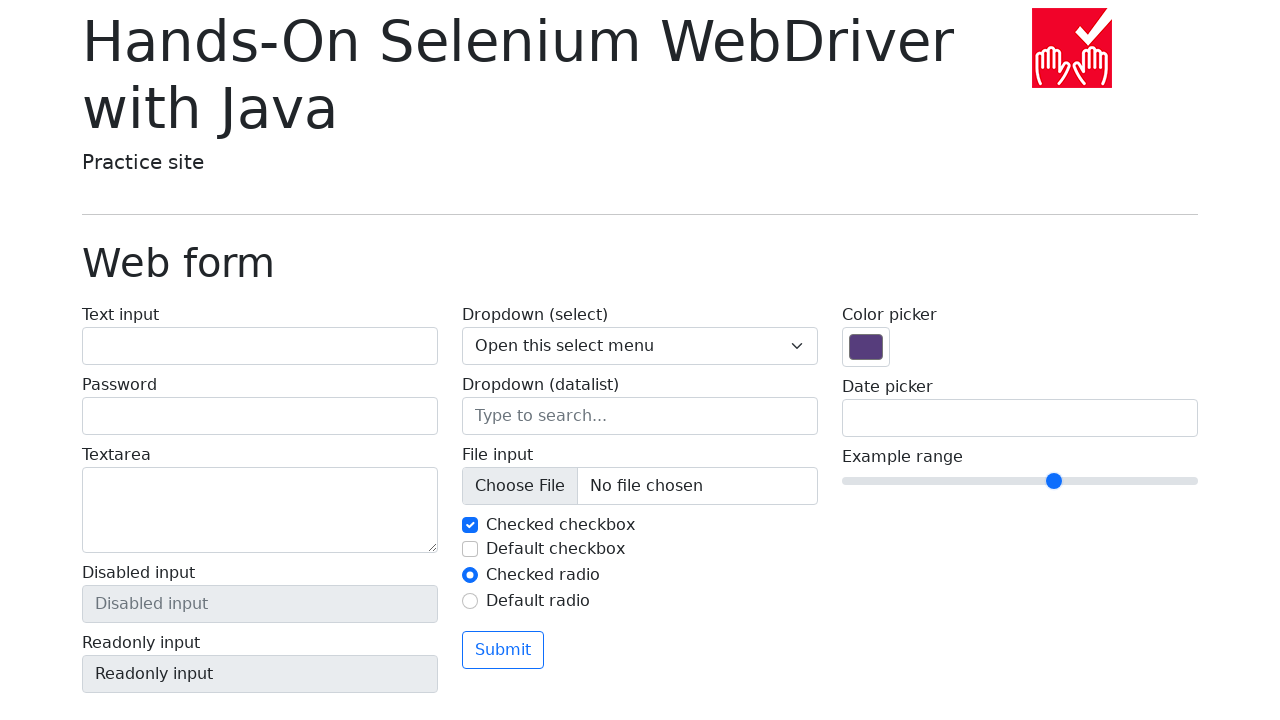

Pressed ArrowRight key 2/5 times to move slider on [name='my-range']
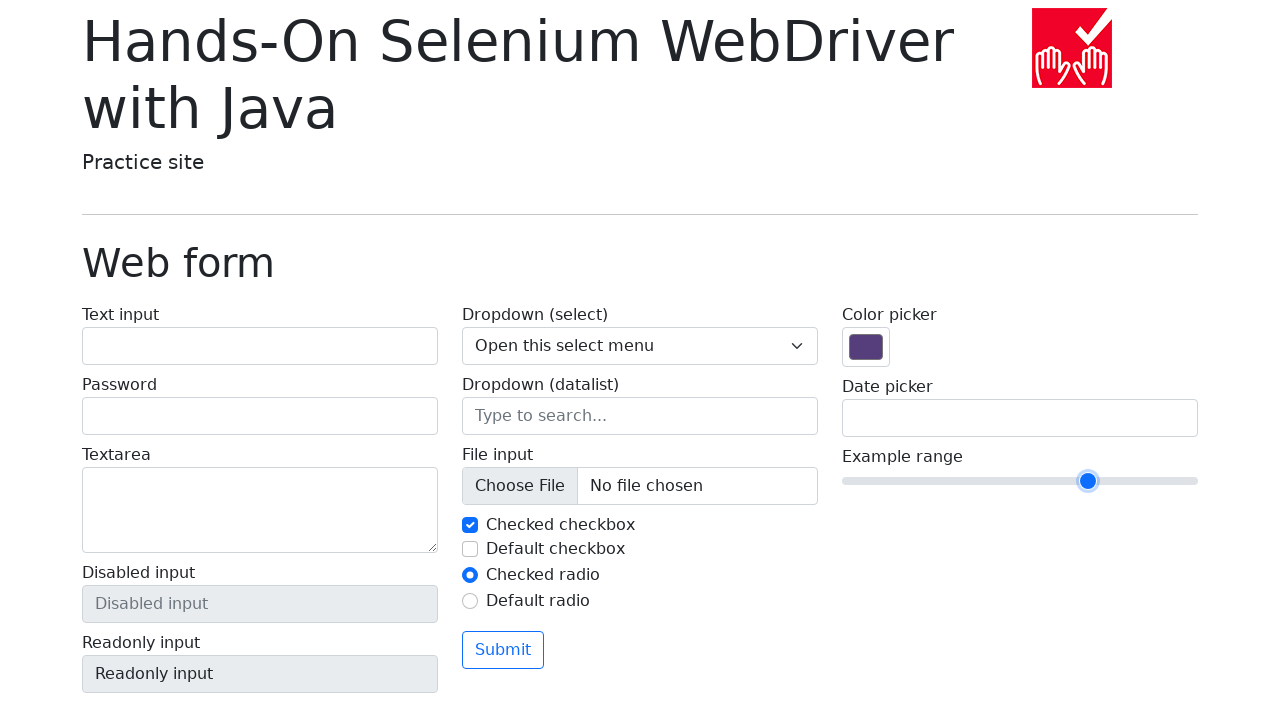

Pressed ArrowRight key 3/5 times to move slider on [name='my-range']
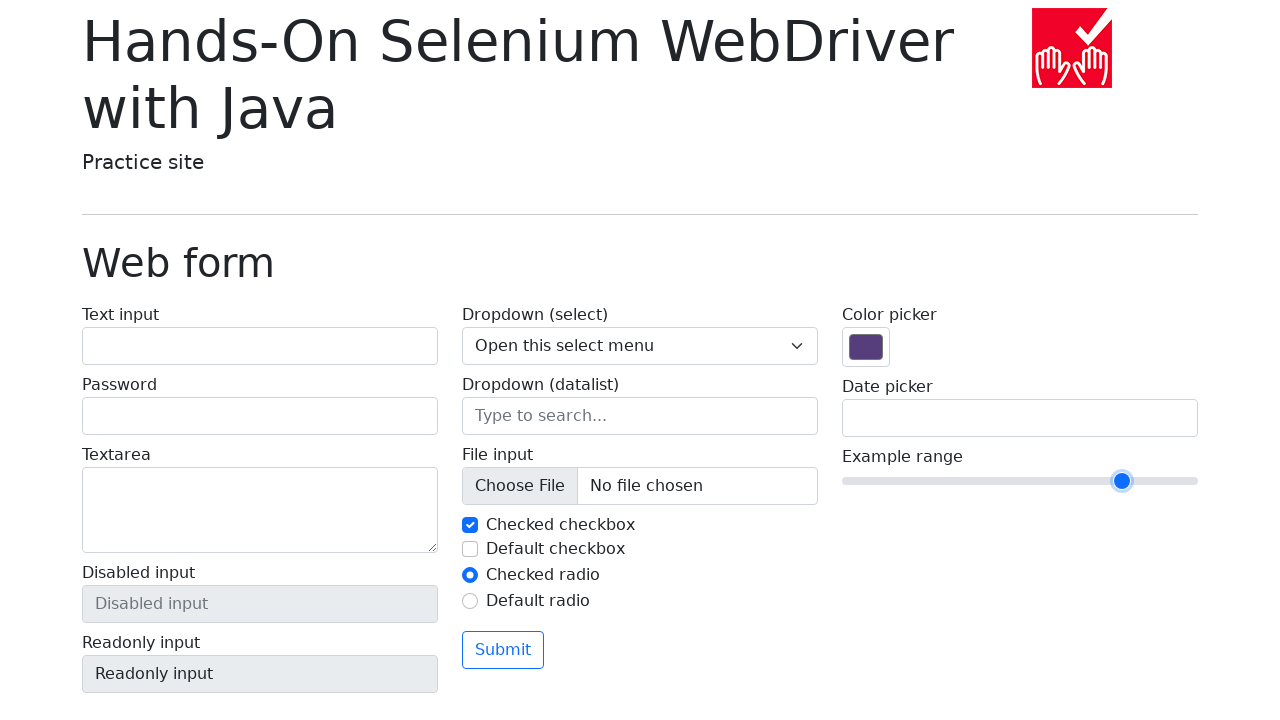

Pressed ArrowRight key 4/5 times to move slider on [name='my-range']
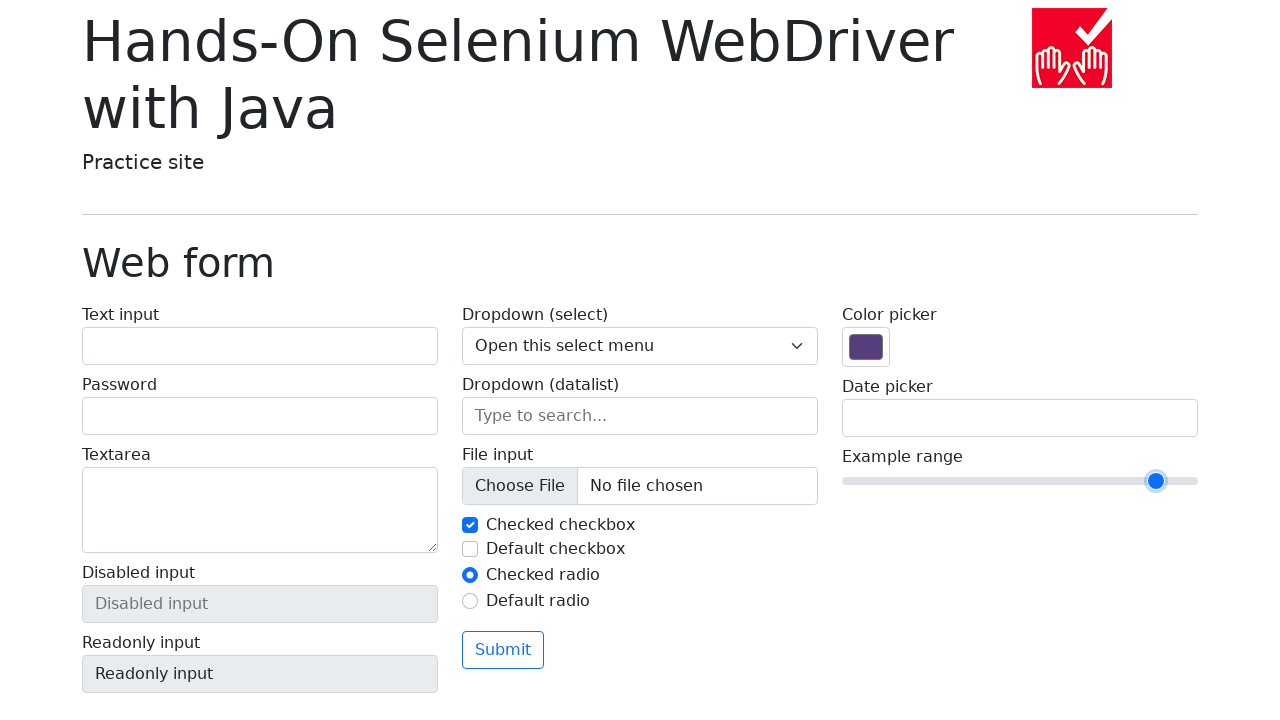

Pressed ArrowRight key 5/5 times to move slider on [name='my-range']
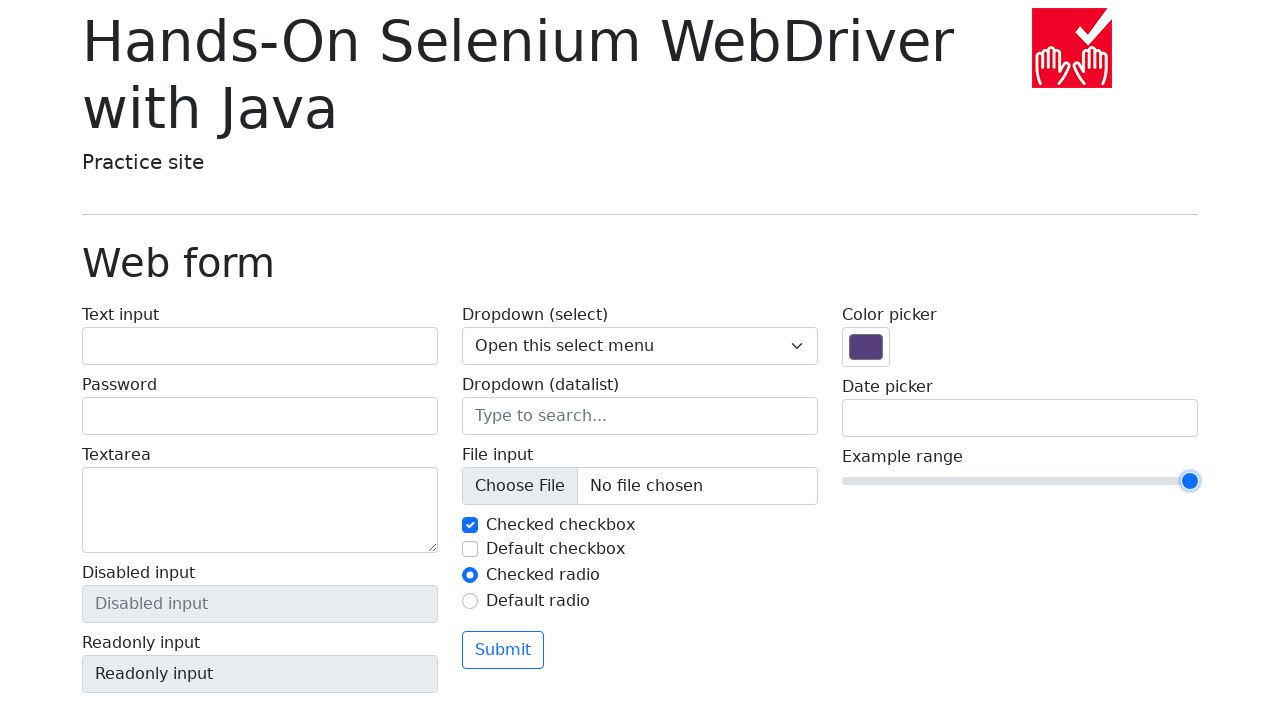

Retrieved final slider value: 10
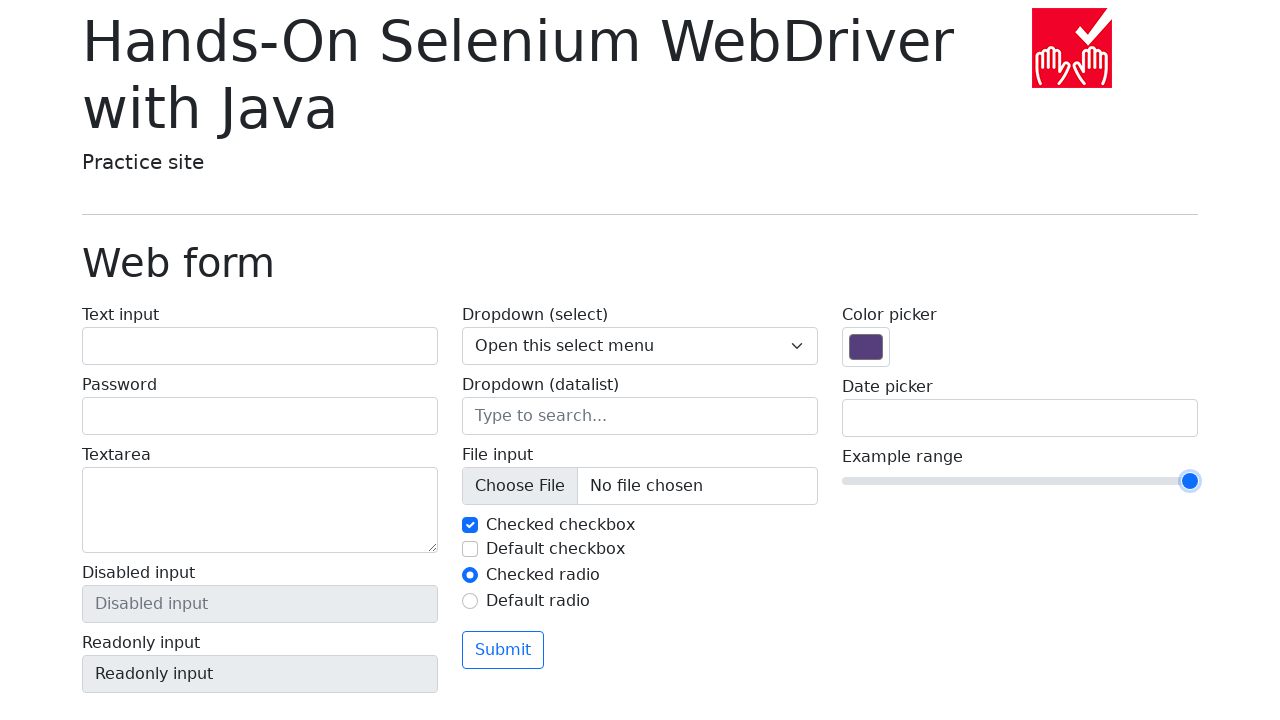

Asserted slider value changed from 5 to 10
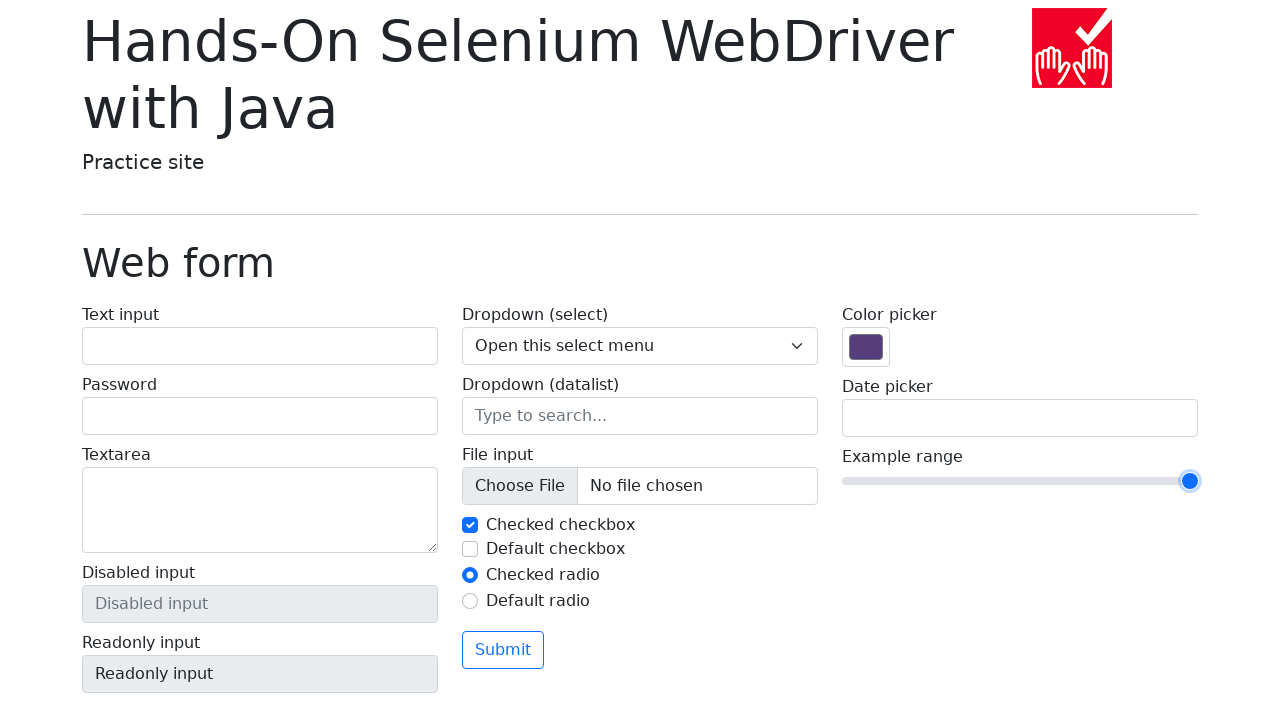

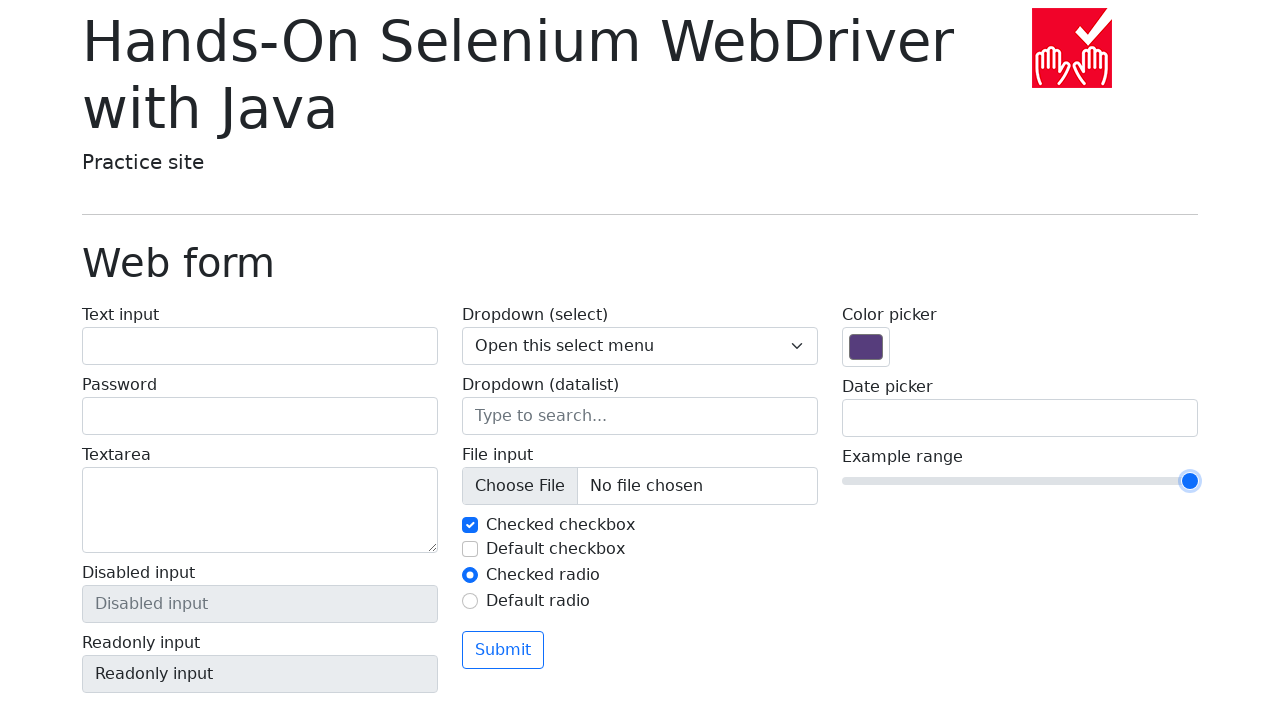